Tests searching for TREM2 gene in human organism, selecting it, and initiating download in matrix format

Starting URL: https://orcs.thebiogrid.org/

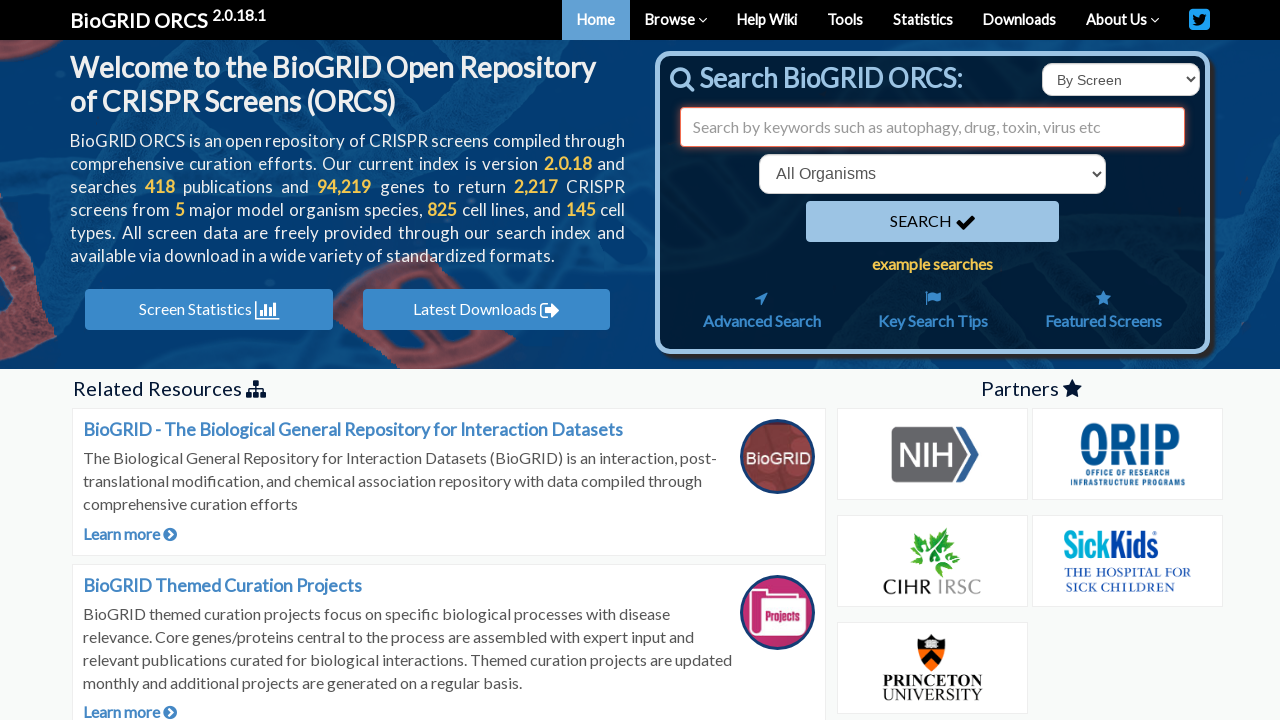

Clicked search type dropdown at (1121, 80) on select#searchType
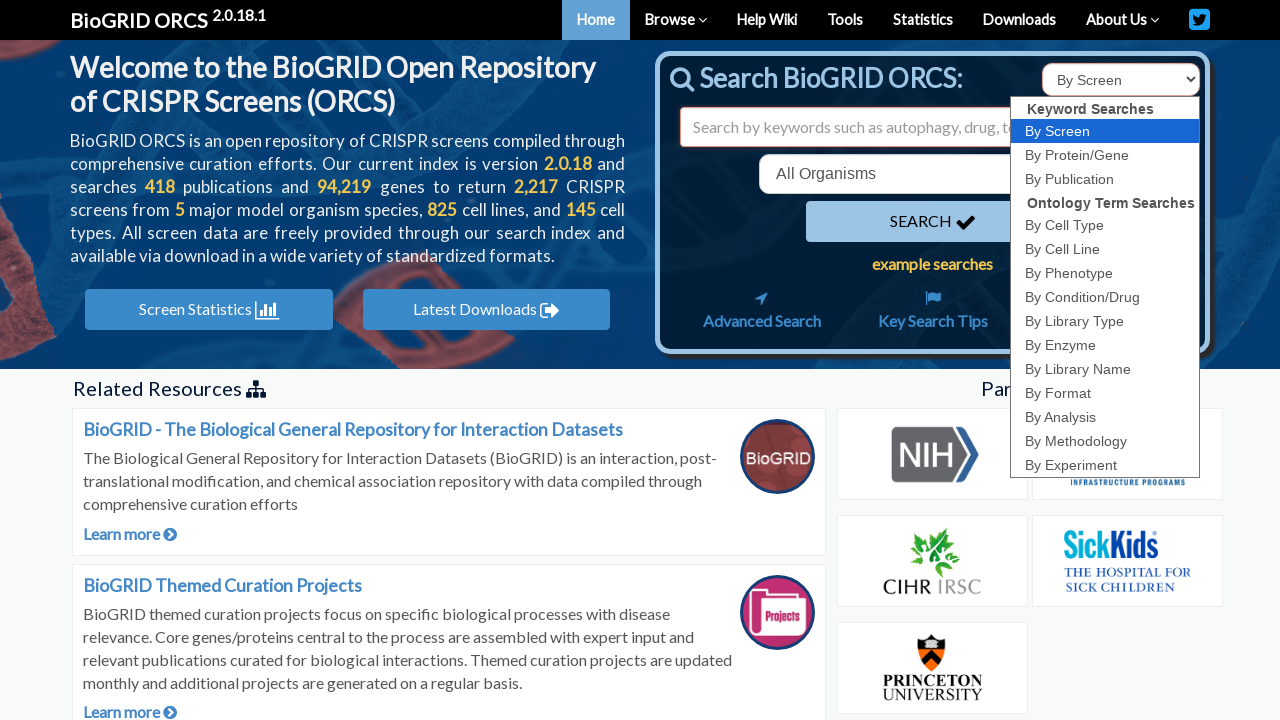

Selected 'id' option from search type dropdown on select#searchType
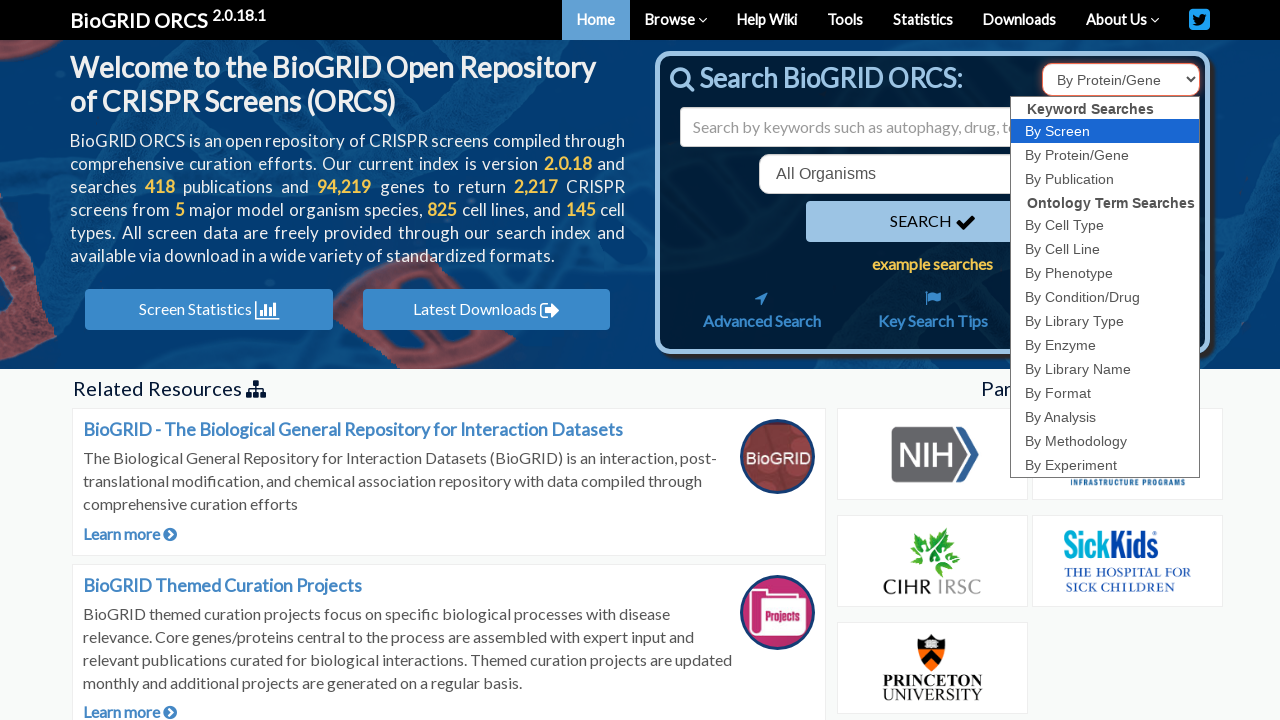

Entered 'TREM2' in search field on input#search
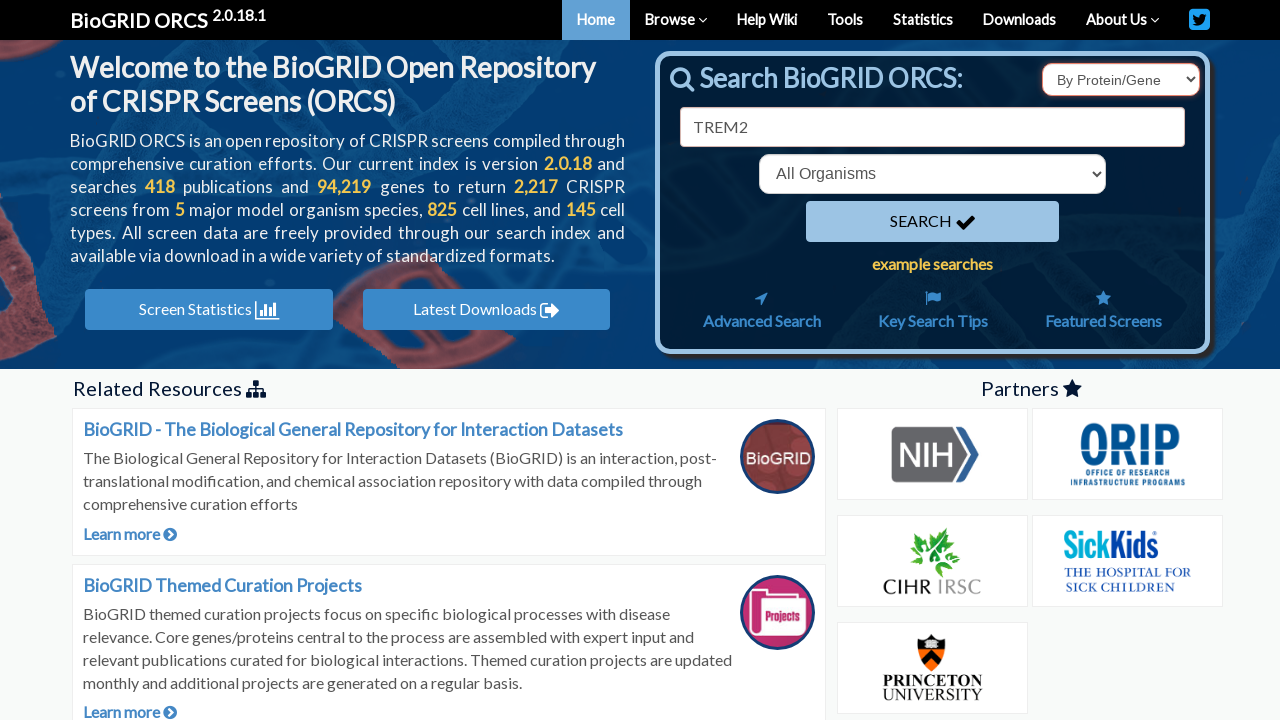

Clicked organism dropdown at (932, 174) on select[name='organism']
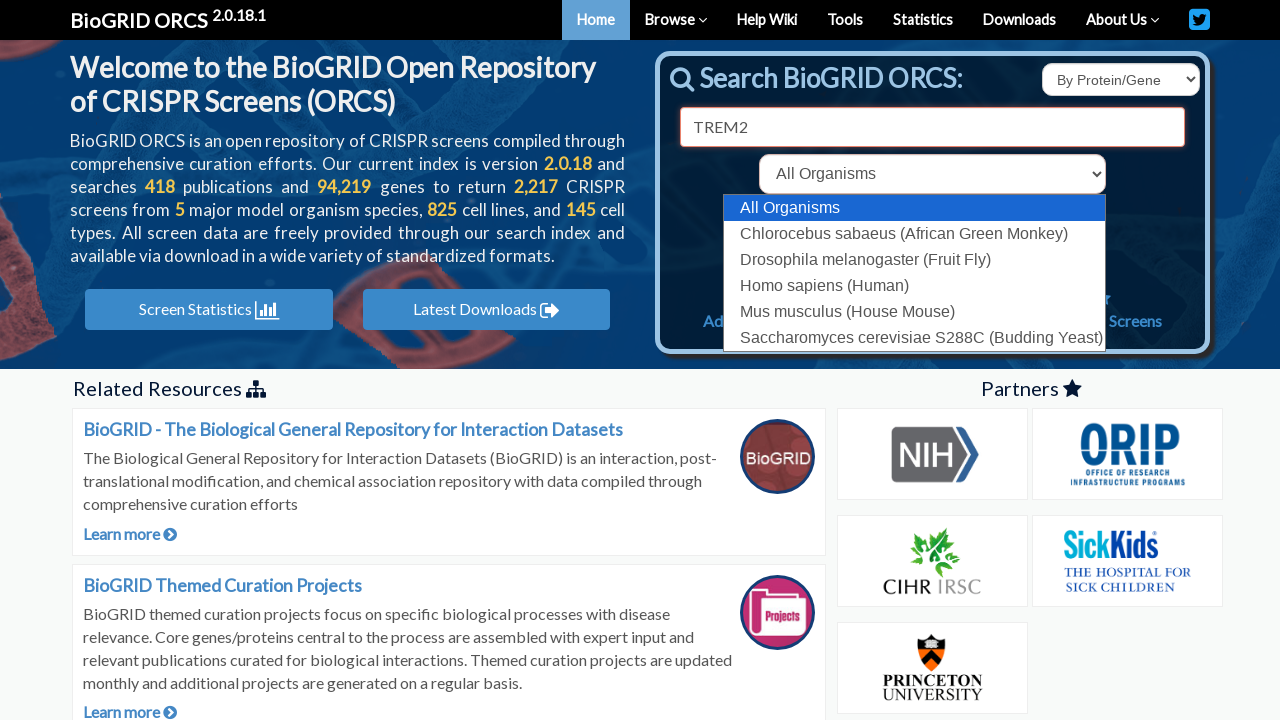

Selected human organism (9606) from dropdown on select[name='organism']
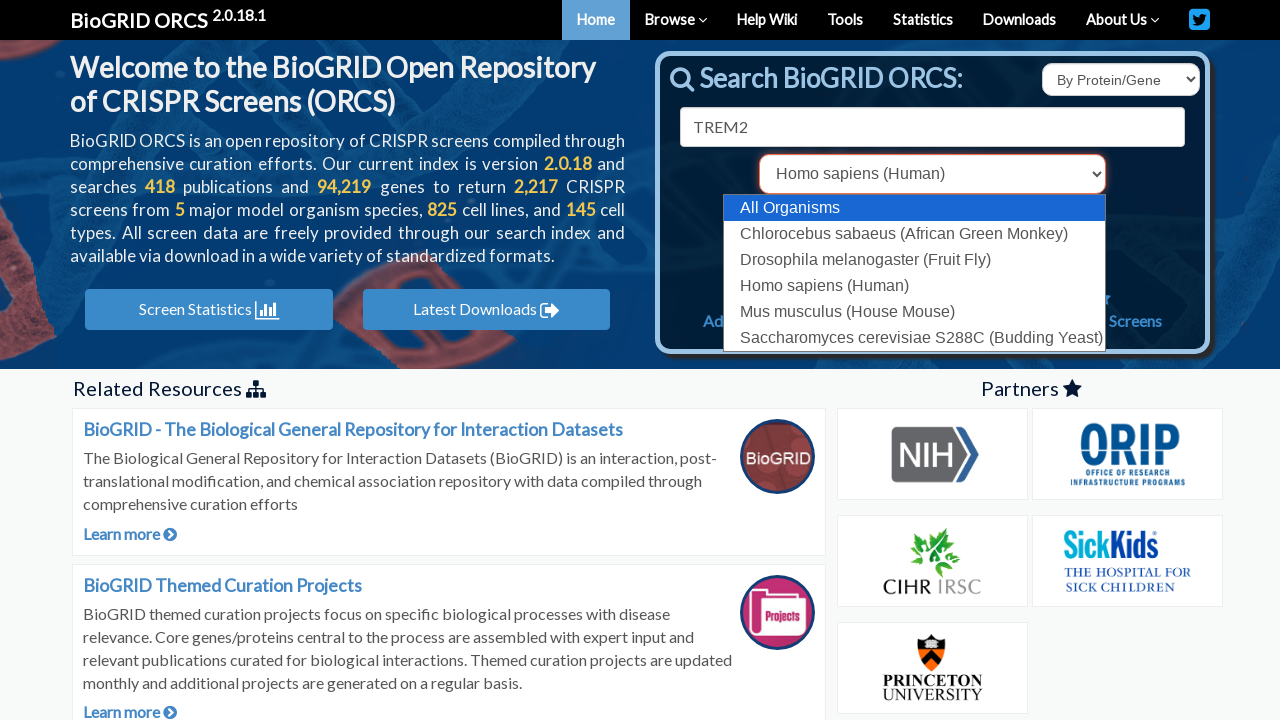

Clicked search button to search for TREM2 gene at (932, 222) on button[type='submit']
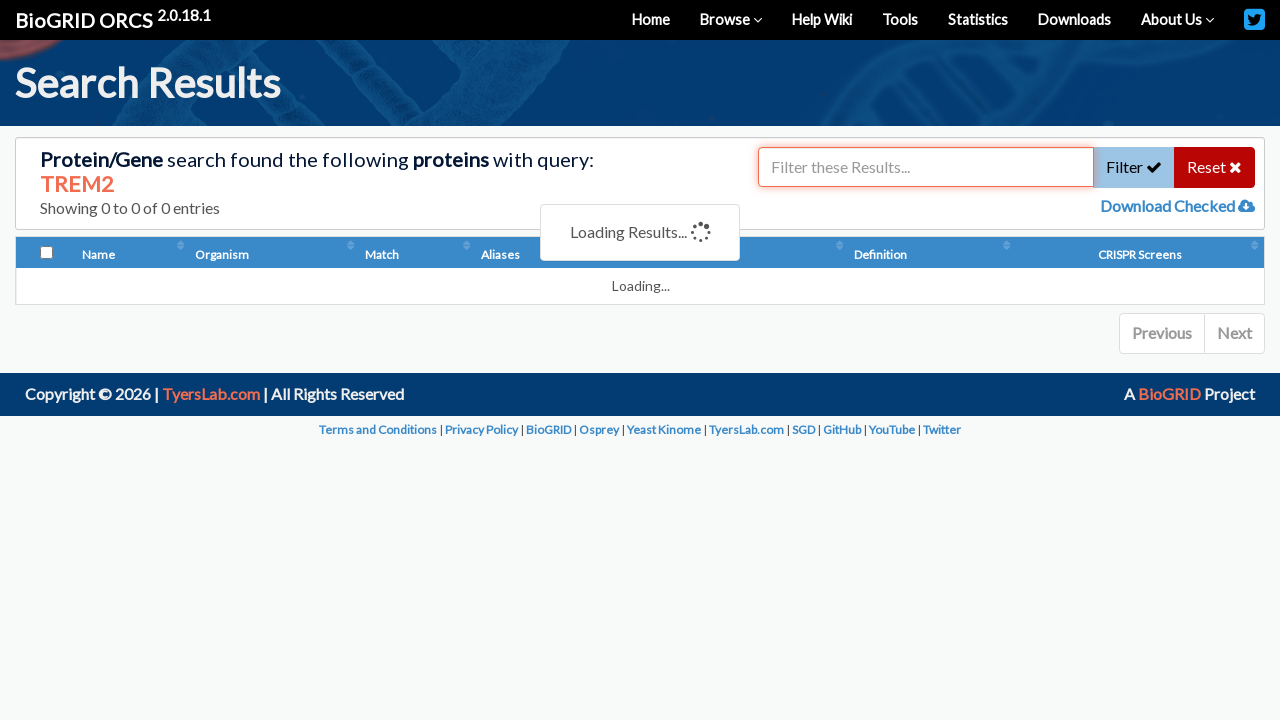

Search results loaded and TREM2 gene link appeared
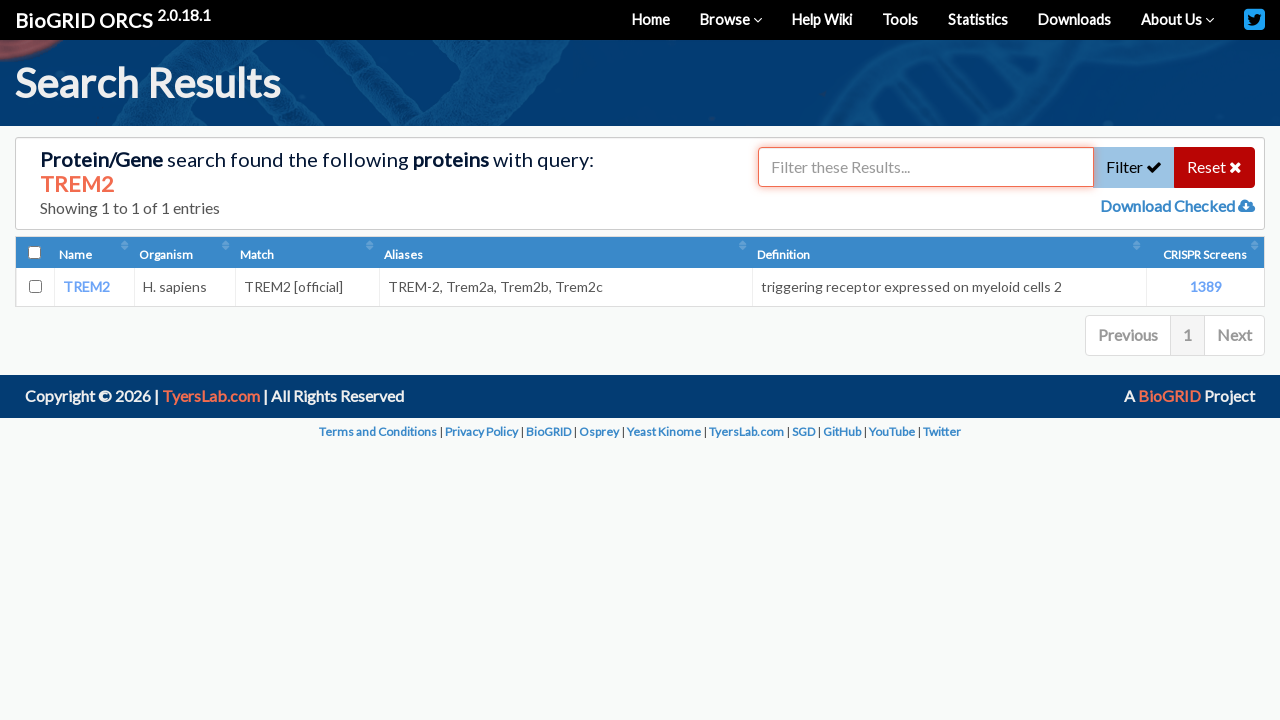

Checked the TREM2 gene checkbox at (35, 287) on input[value='54209']
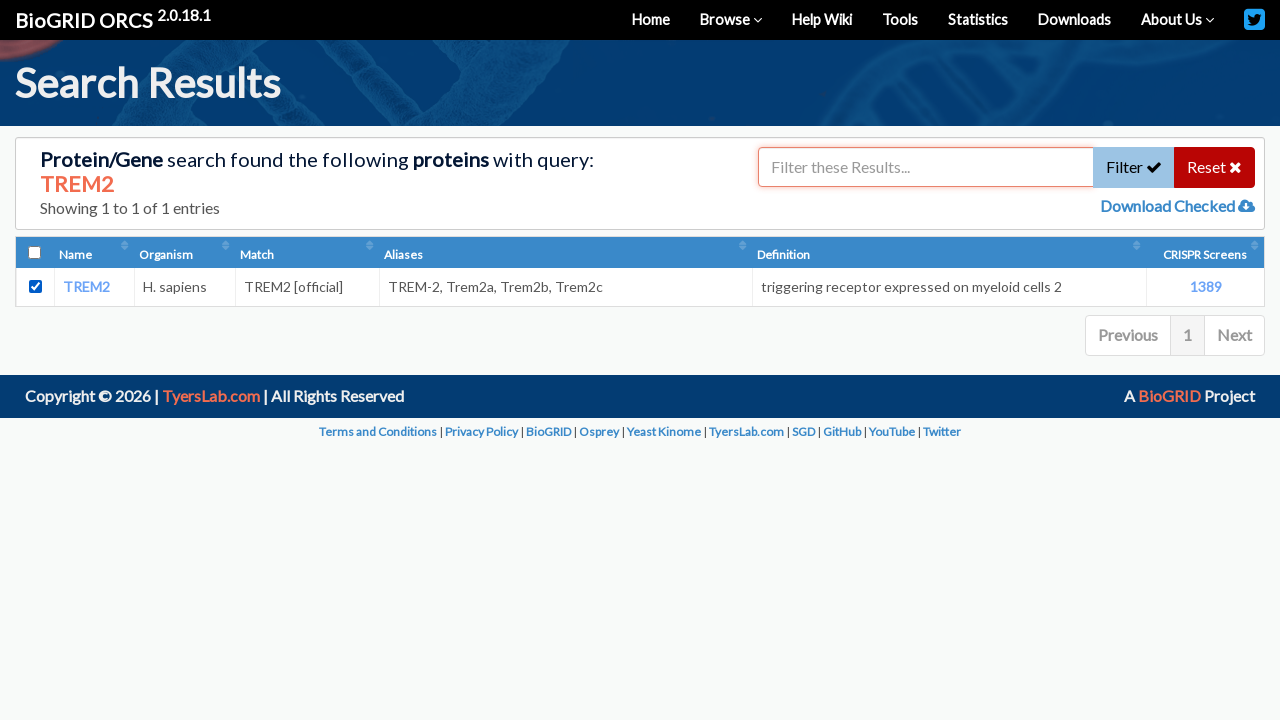

Clicked download checked button at (1169, 206) on a#downloadChecked
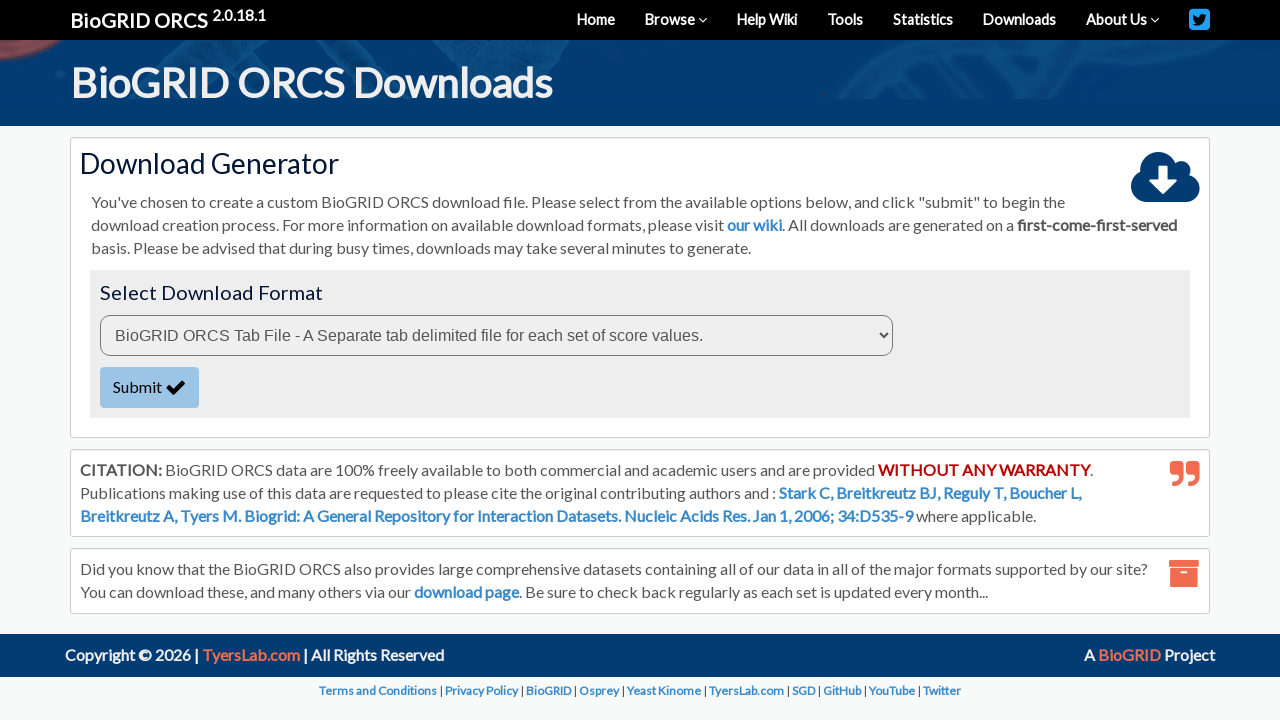

Download format dropdown loaded
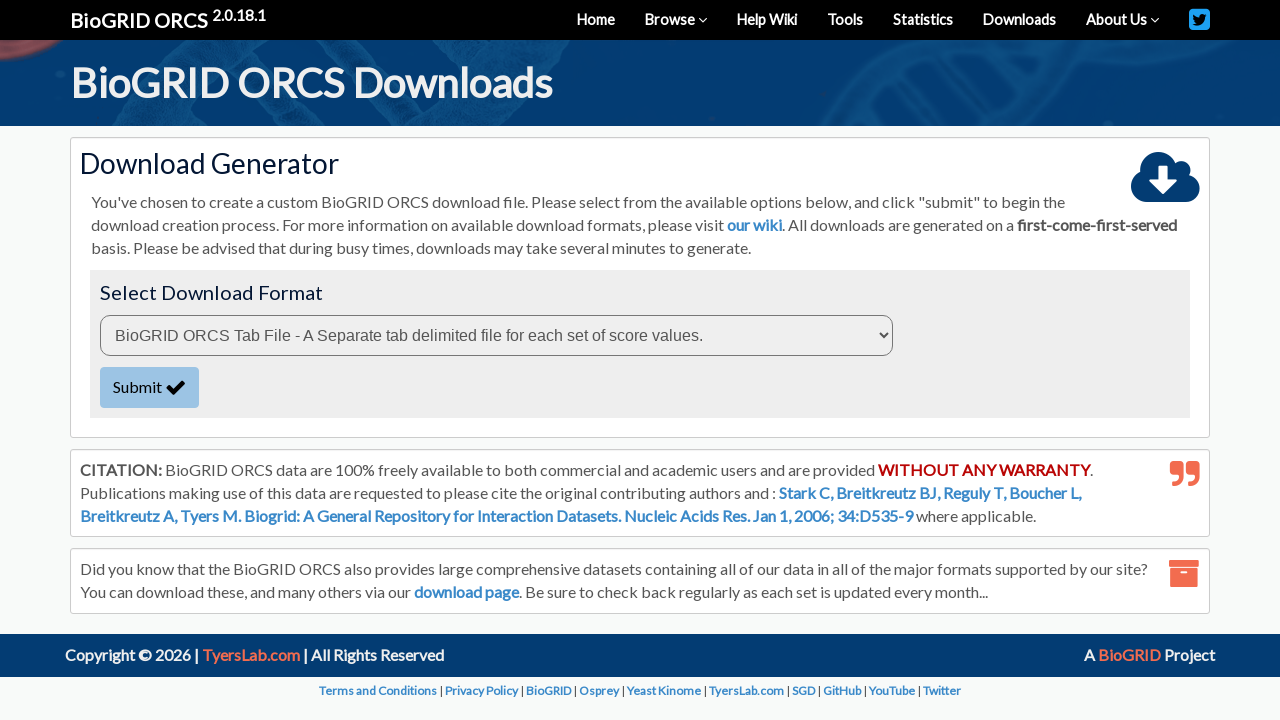

Clicked download format dropdown at (496, 335) on select#downloadFormat
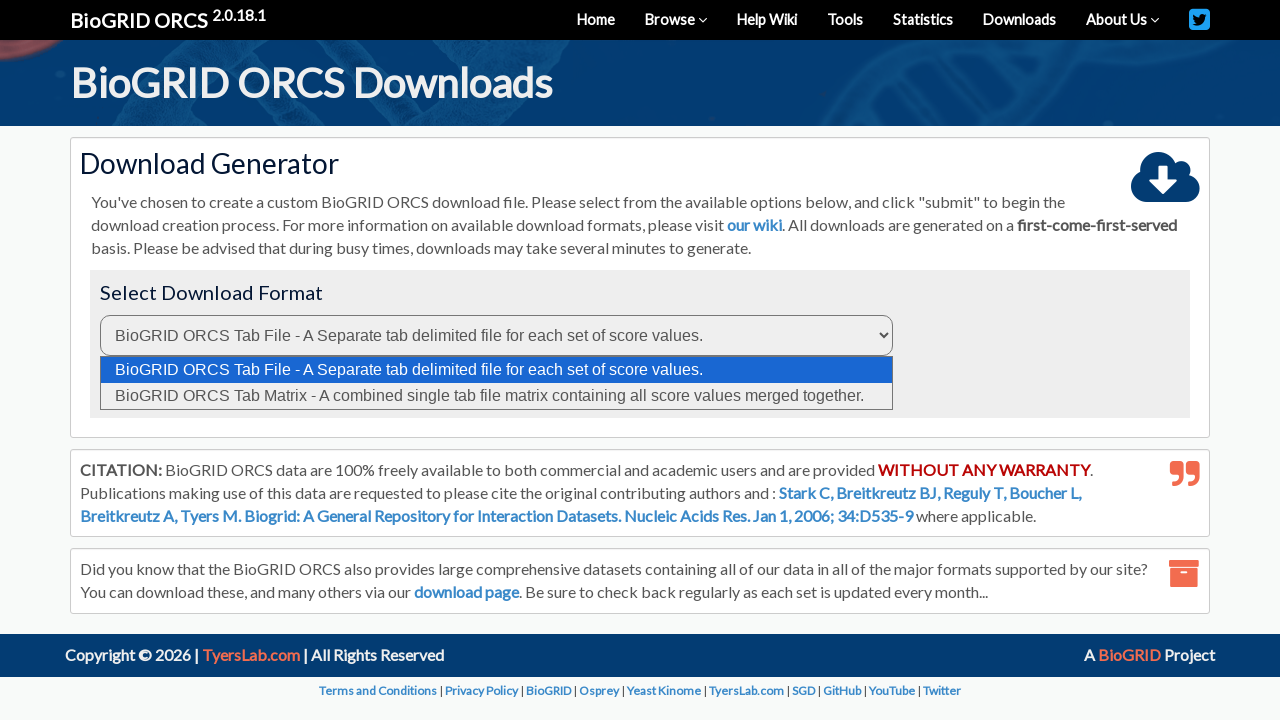

Selected matrix format (value 7) from download format dropdown on select#downloadFormat
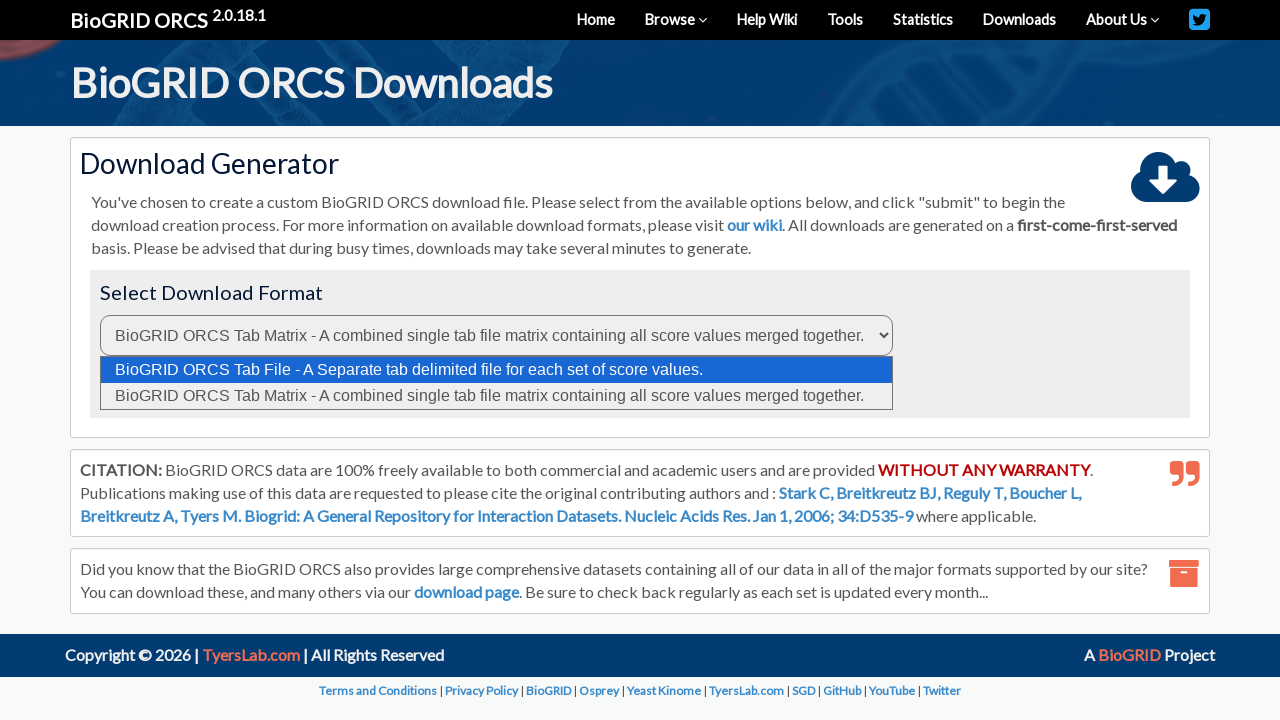

Clicked submit download button at (150, 387) on button#submitDownloadBtn
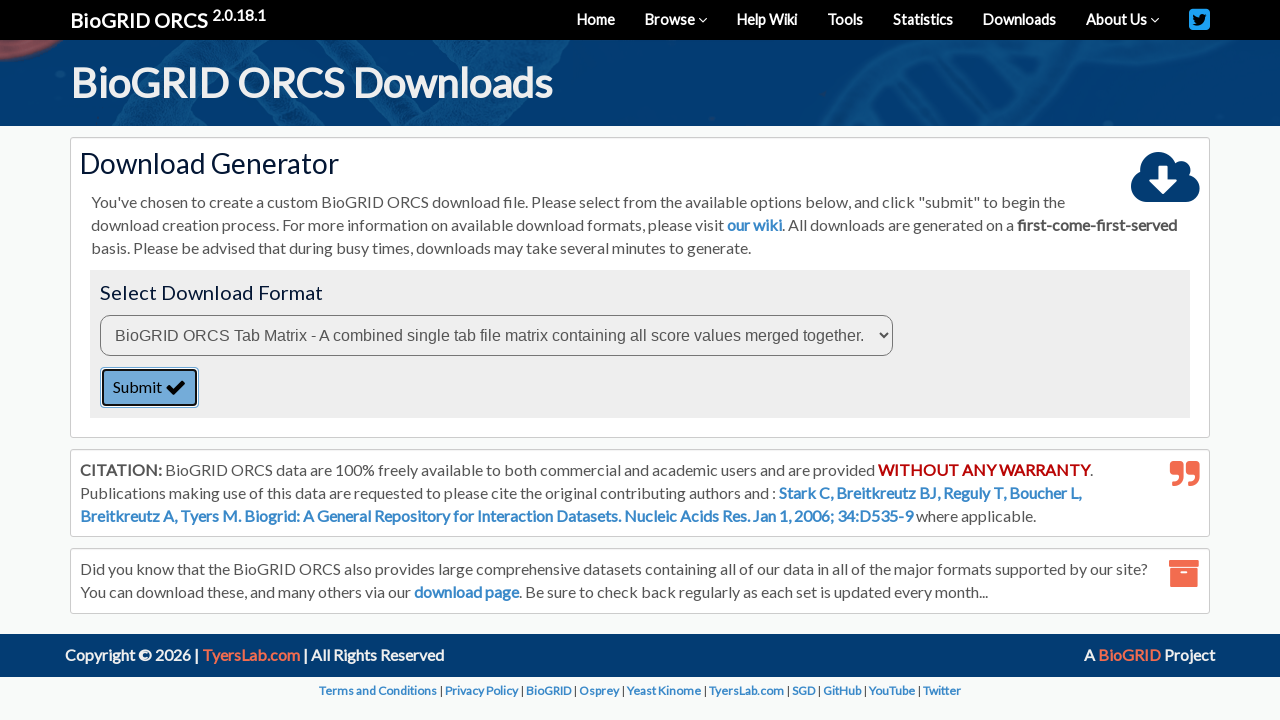

Download file button appeared - gene list download in matrix format ready
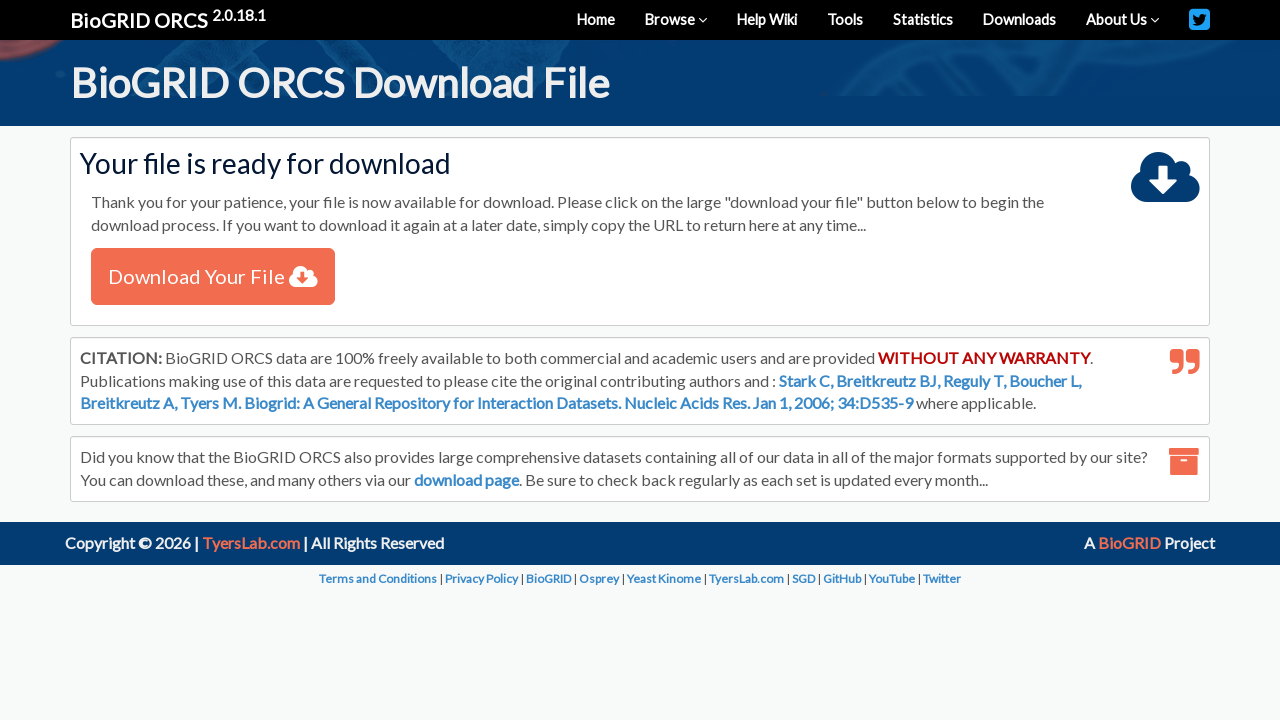

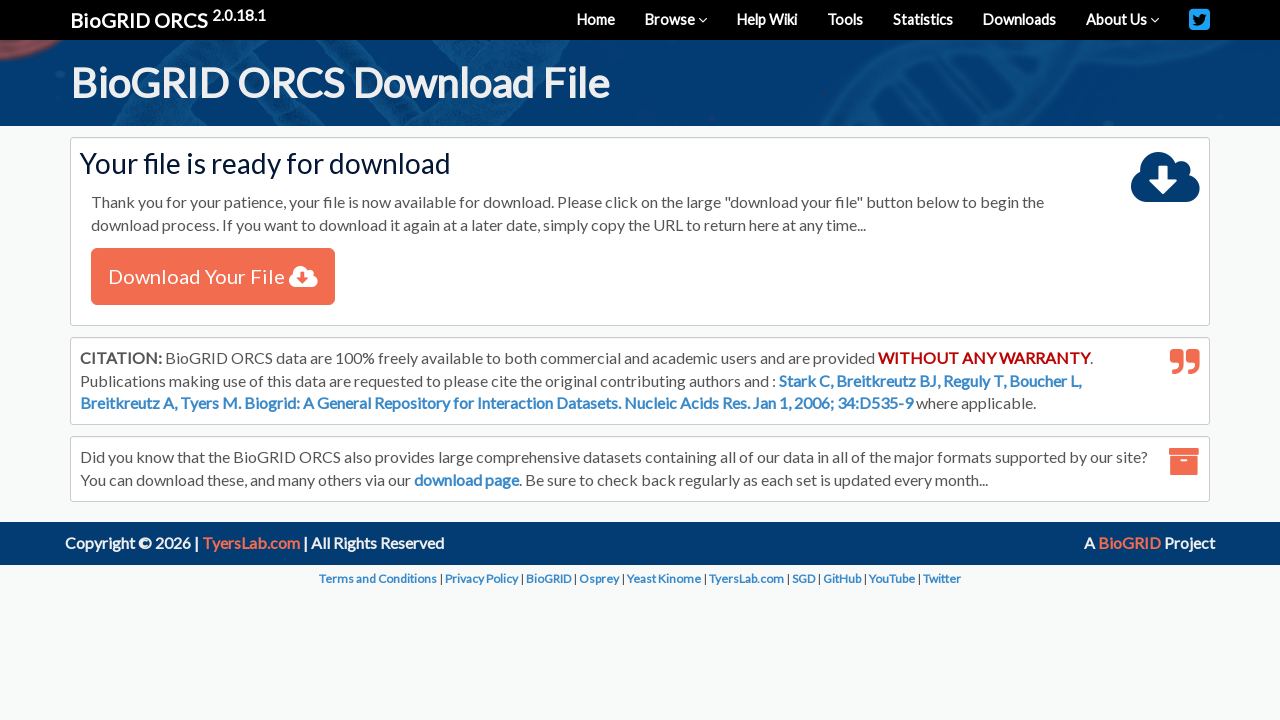